Tests that new todo items are appended to the bottom of the list by creating 3 items and verifying the count

Starting URL: https://demo.playwright.dev/todomvc

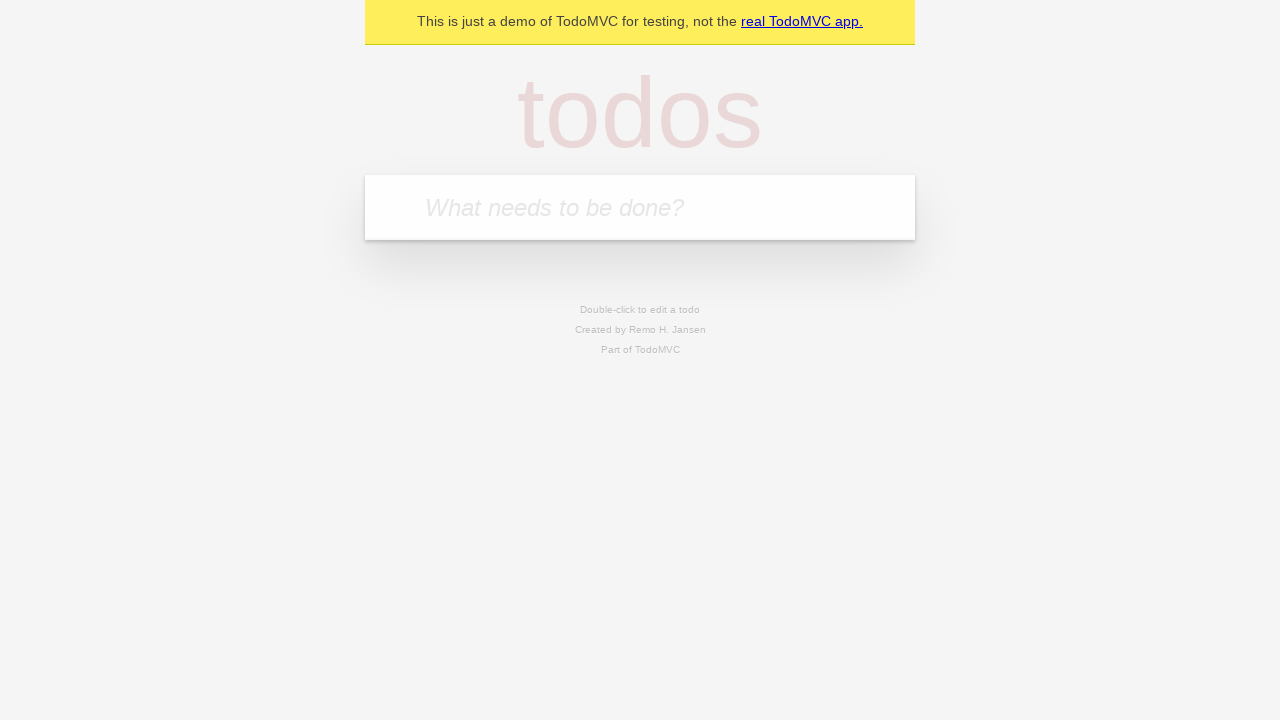

Located the 'What needs to be done?' input field
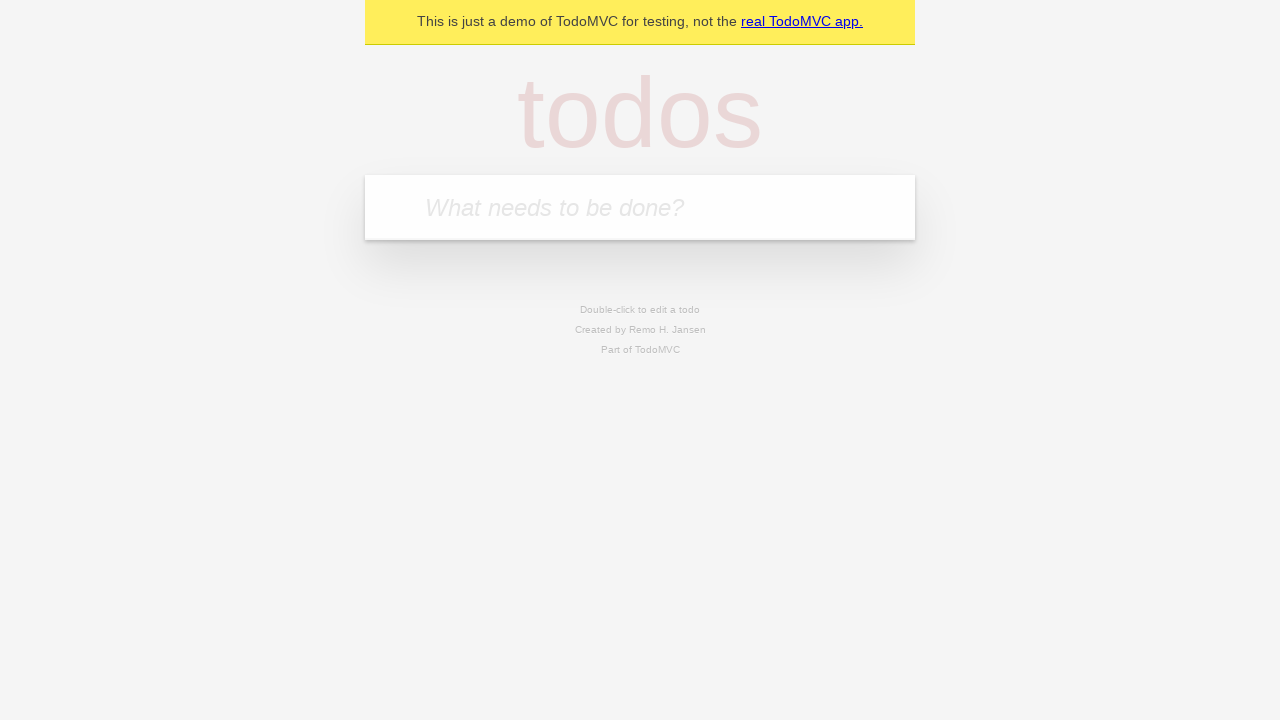

Filled todo input with 'buy some cheese' on internal:attr=[placeholder="What needs to be done?"i]
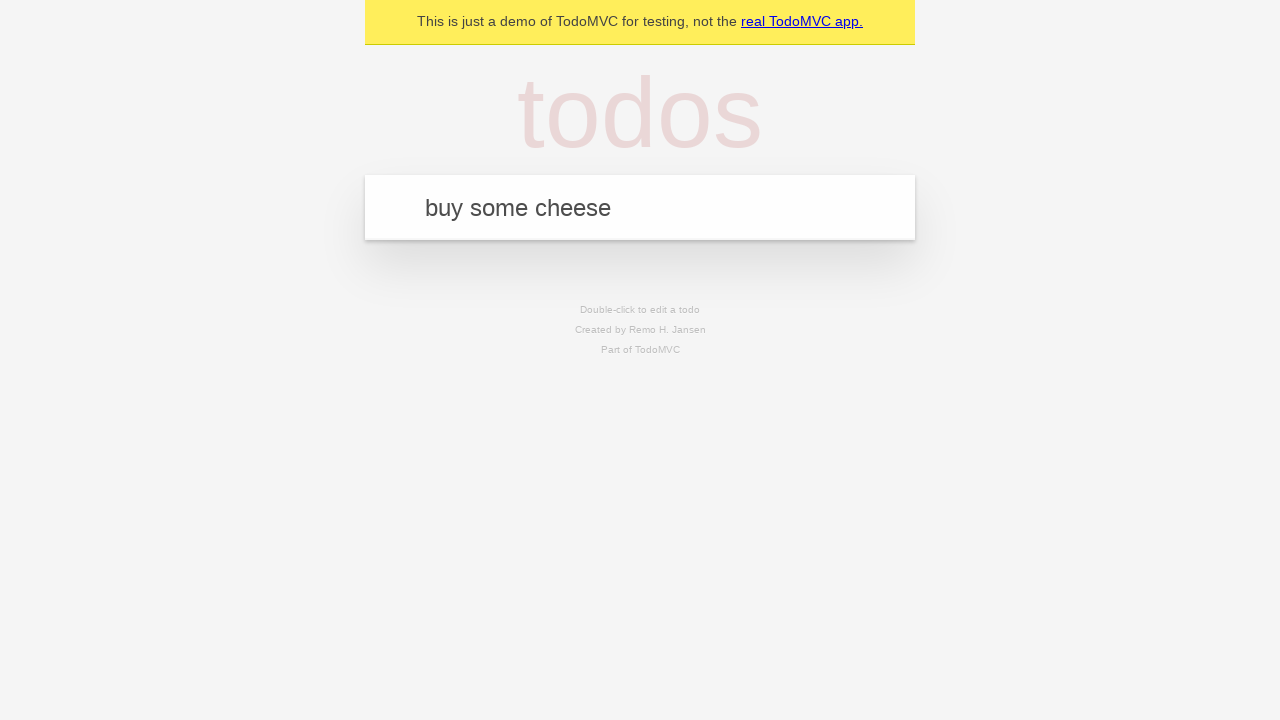

Pressed Enter to add 'buy some cheese' to the list on internal:attr=[placeholder="What needs to be done?"i]
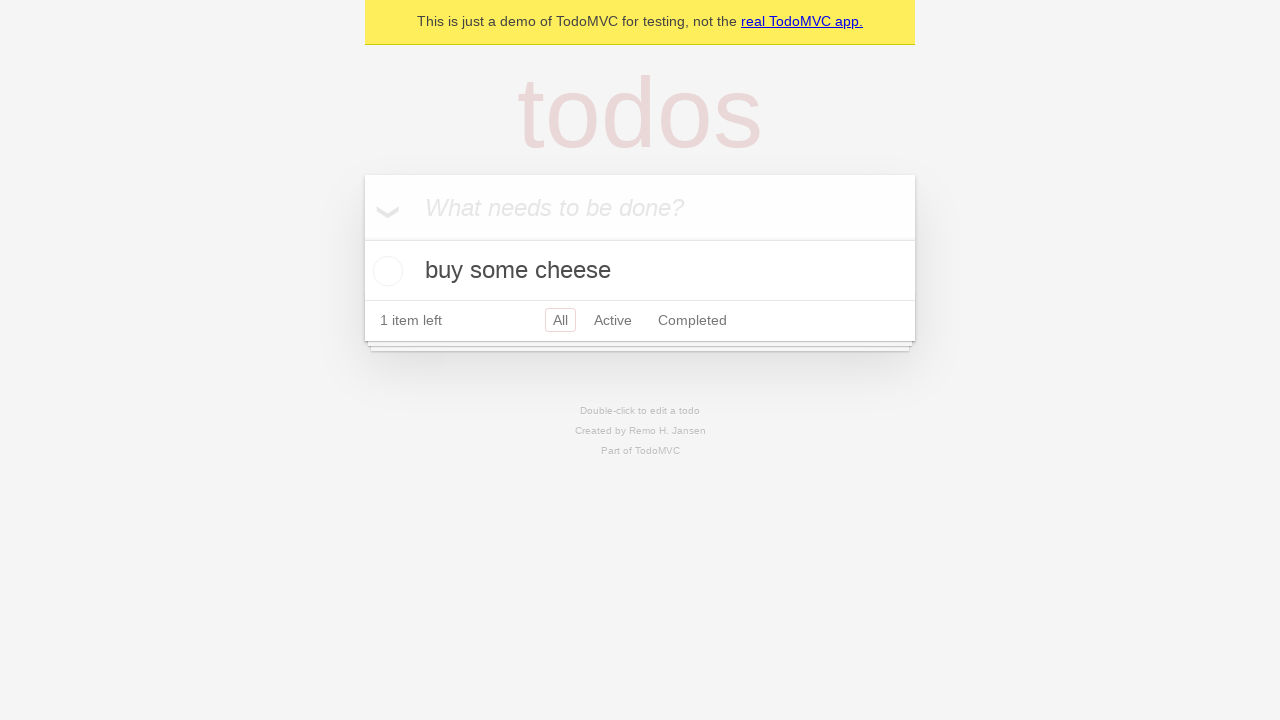

Filled todo input with 'feed the cat' on internal:attr=[placeholder="What needs to be done?"i]
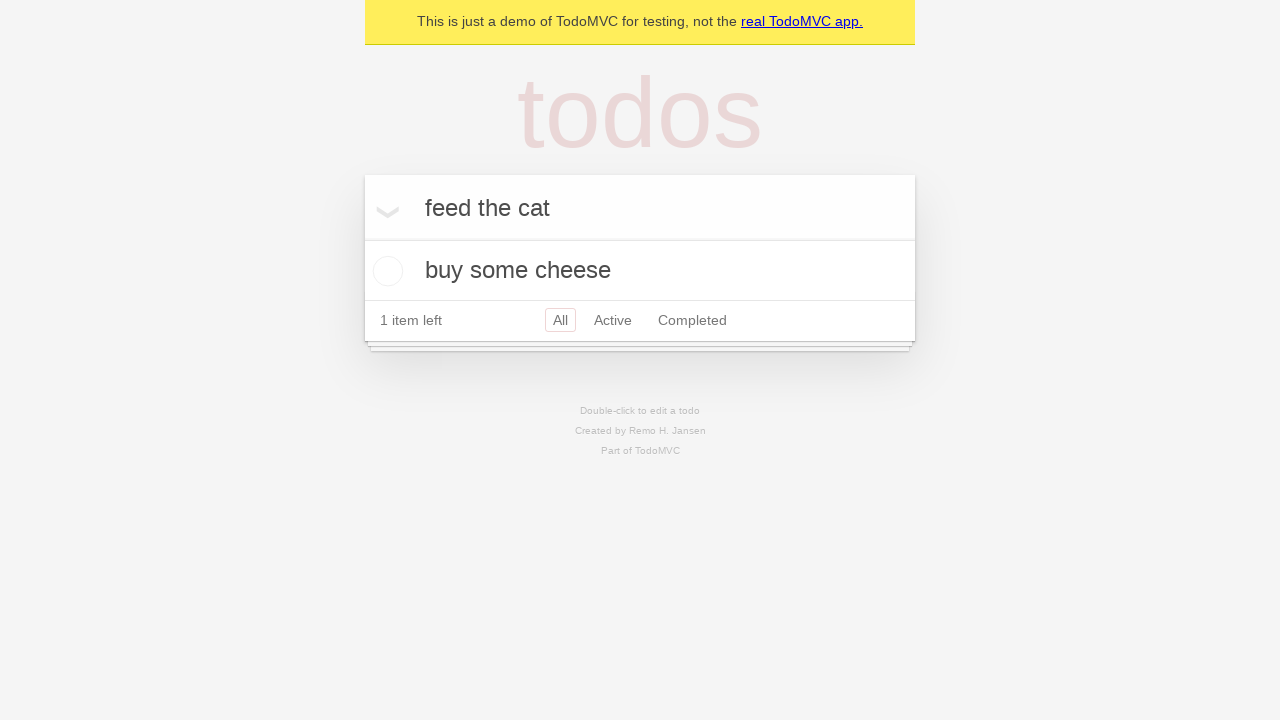

Pressed Enter to add 'feed the cat' to the list on internal:attr=[placeholder="What needs to be done?"i]
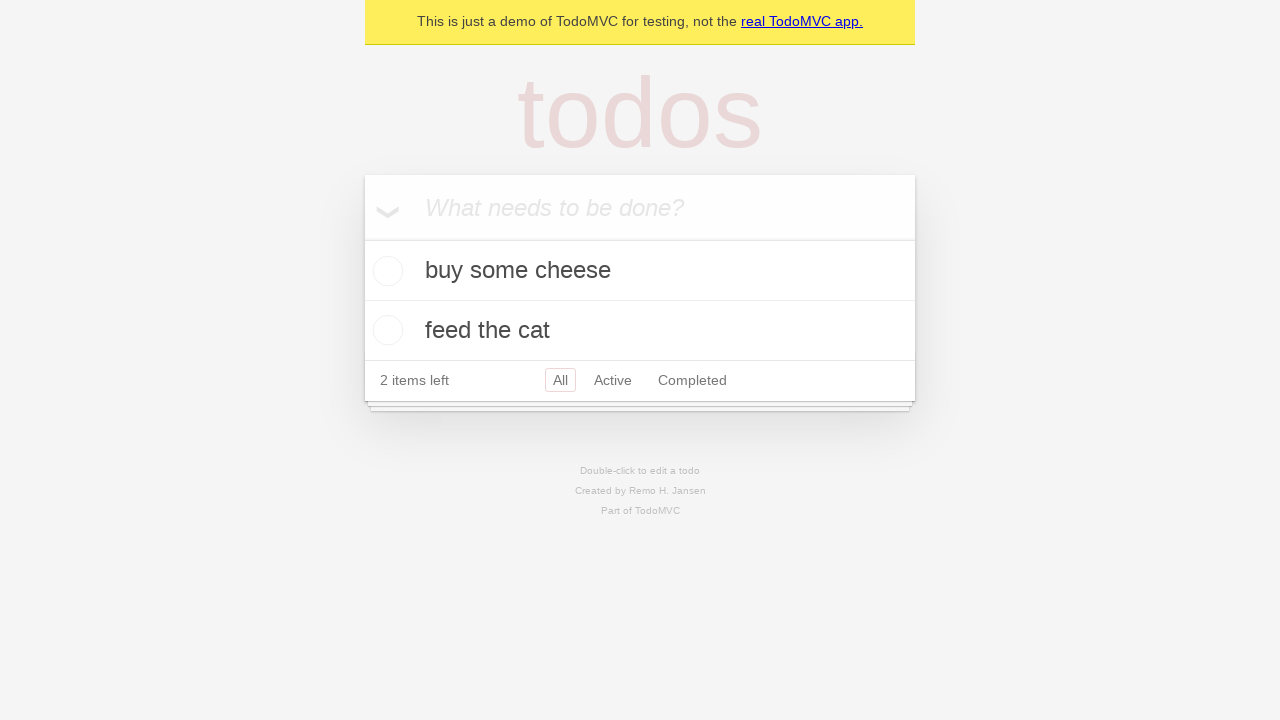

Filled todo input with 'book a doctors appointment' on internal:attr=[placeholder="What needs to be done?"i]
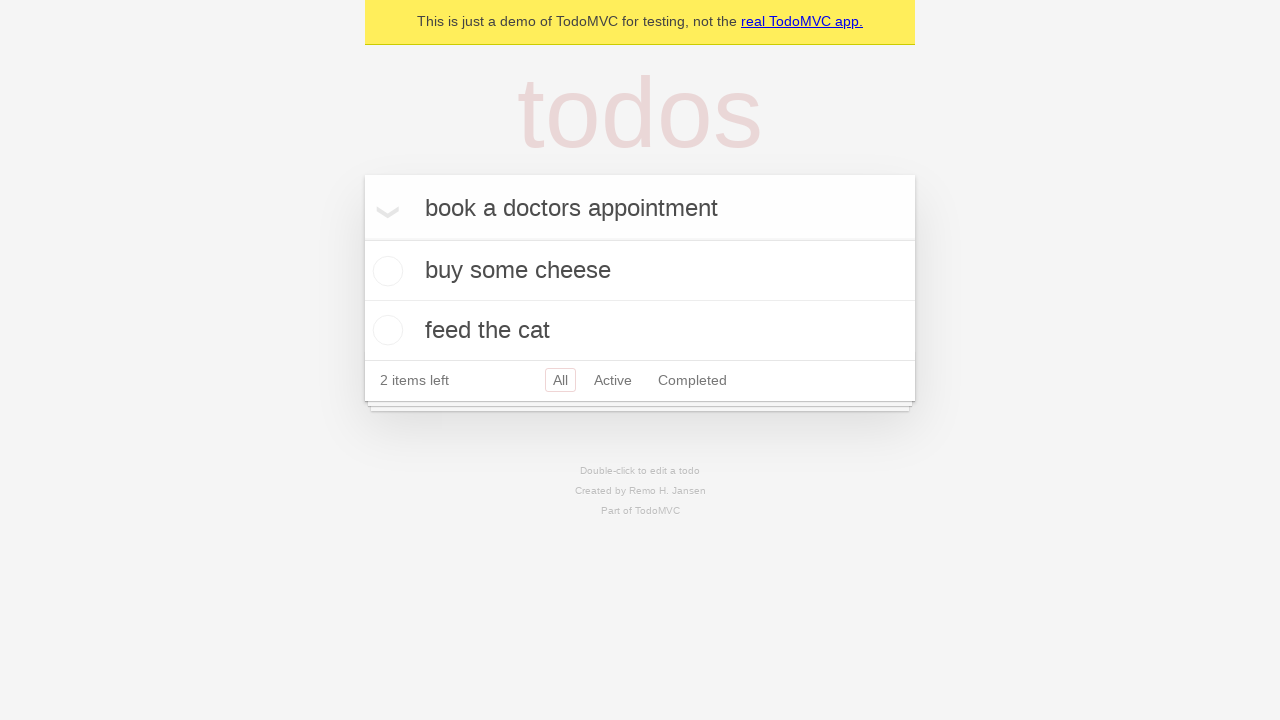

Pressed Enter to add 'book a doctors appointment' to the list on internal:attr=[placeholder="What needs to be done?"i]
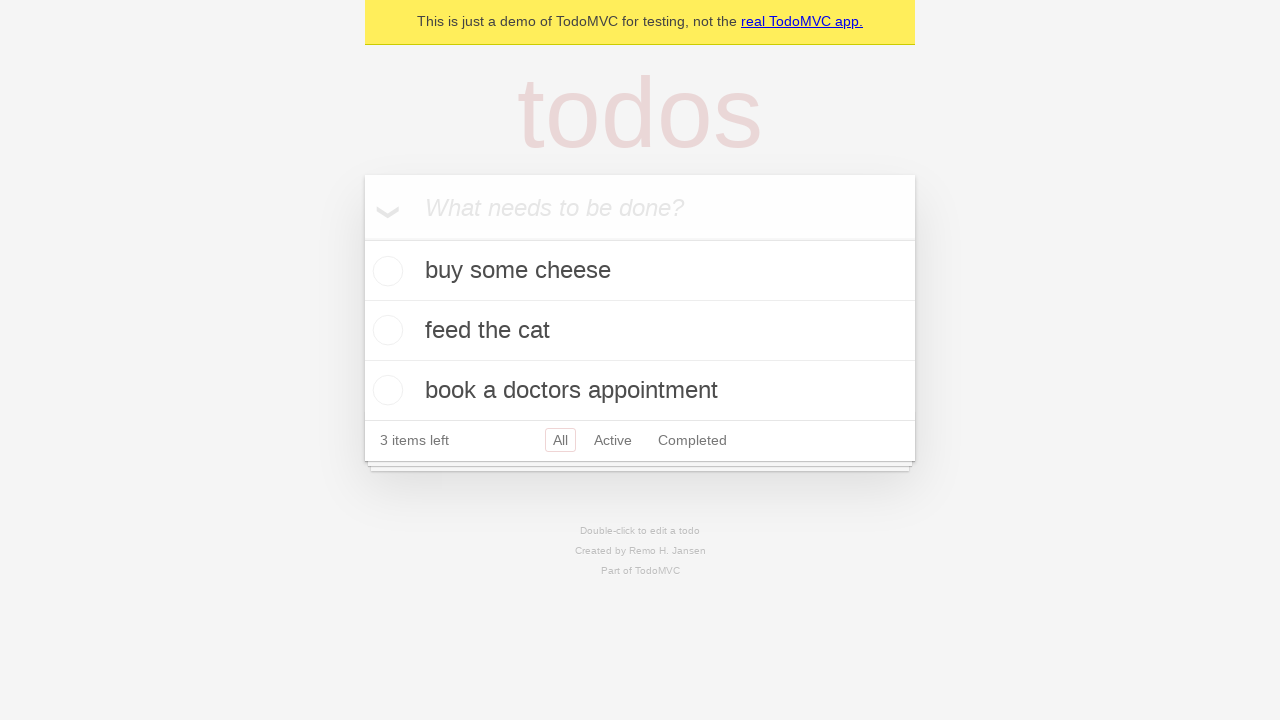

Waited for todo count element to load, confirming all 3 items have been added
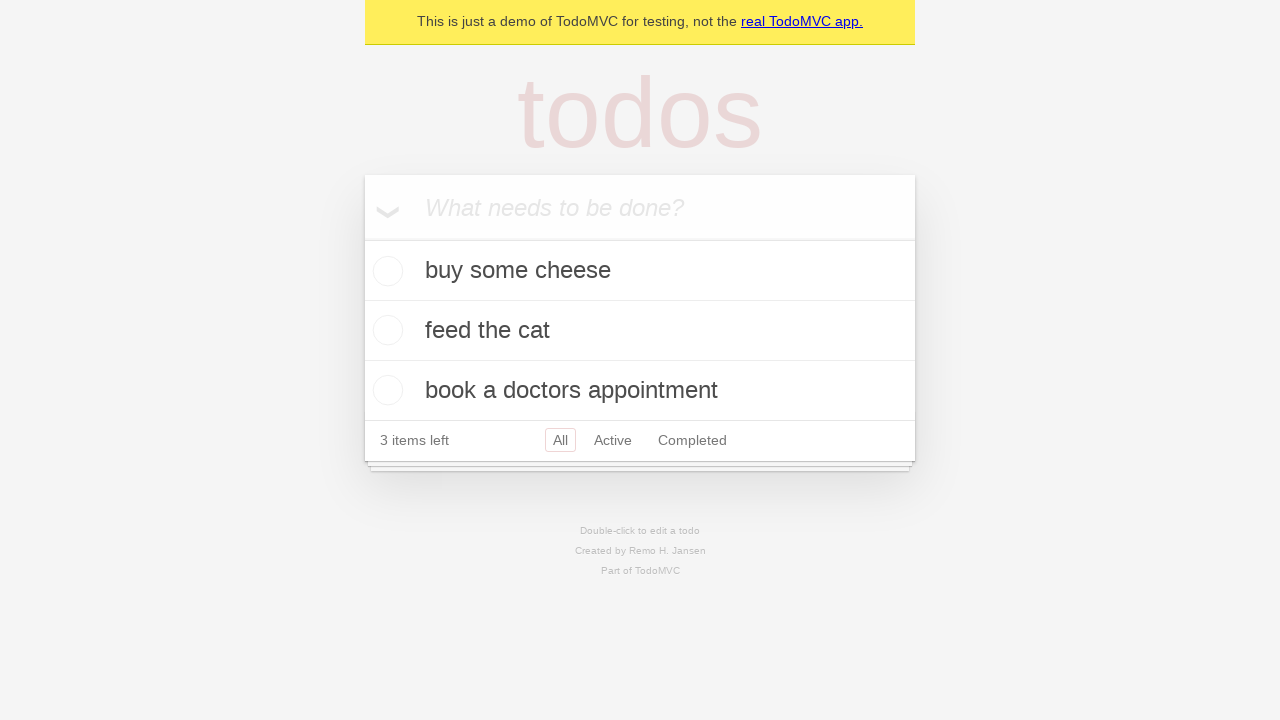

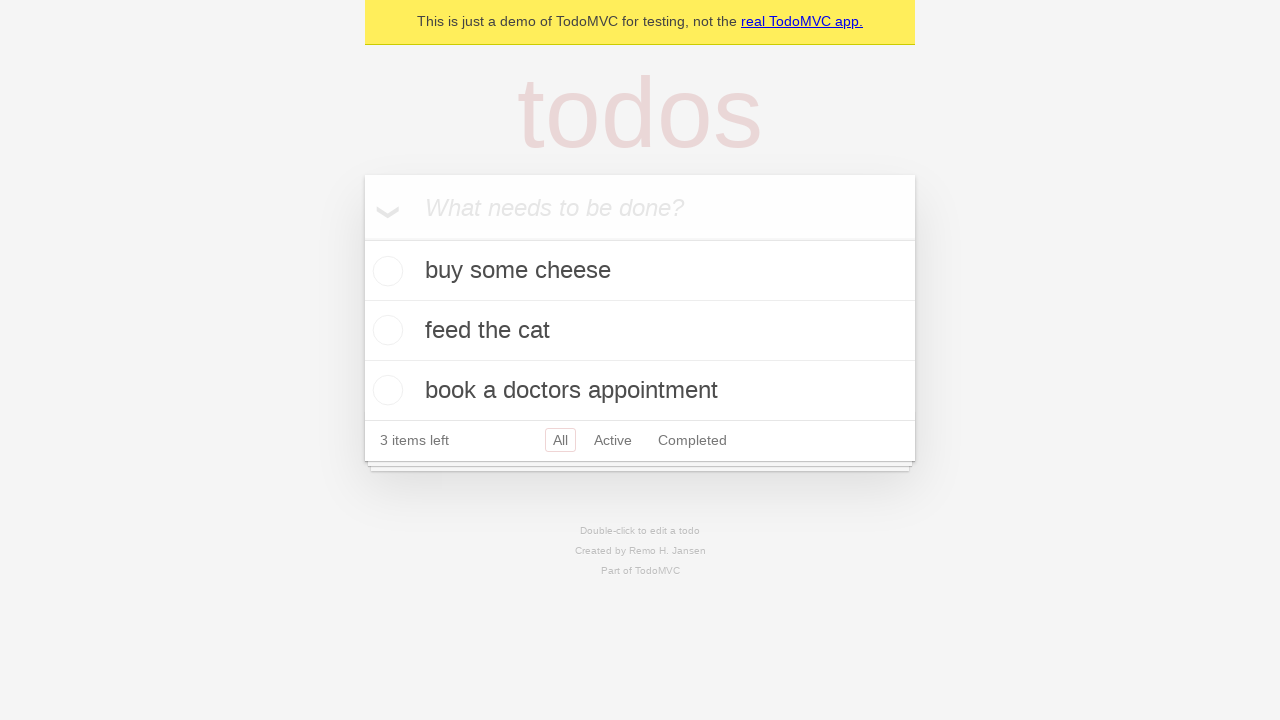